Tests JavaScript alert popup handling by clicking a button that triggers a confirmation alert and accepting it

Starting URL: http://www.tizag.com/javascriptT/javascriptalert.php

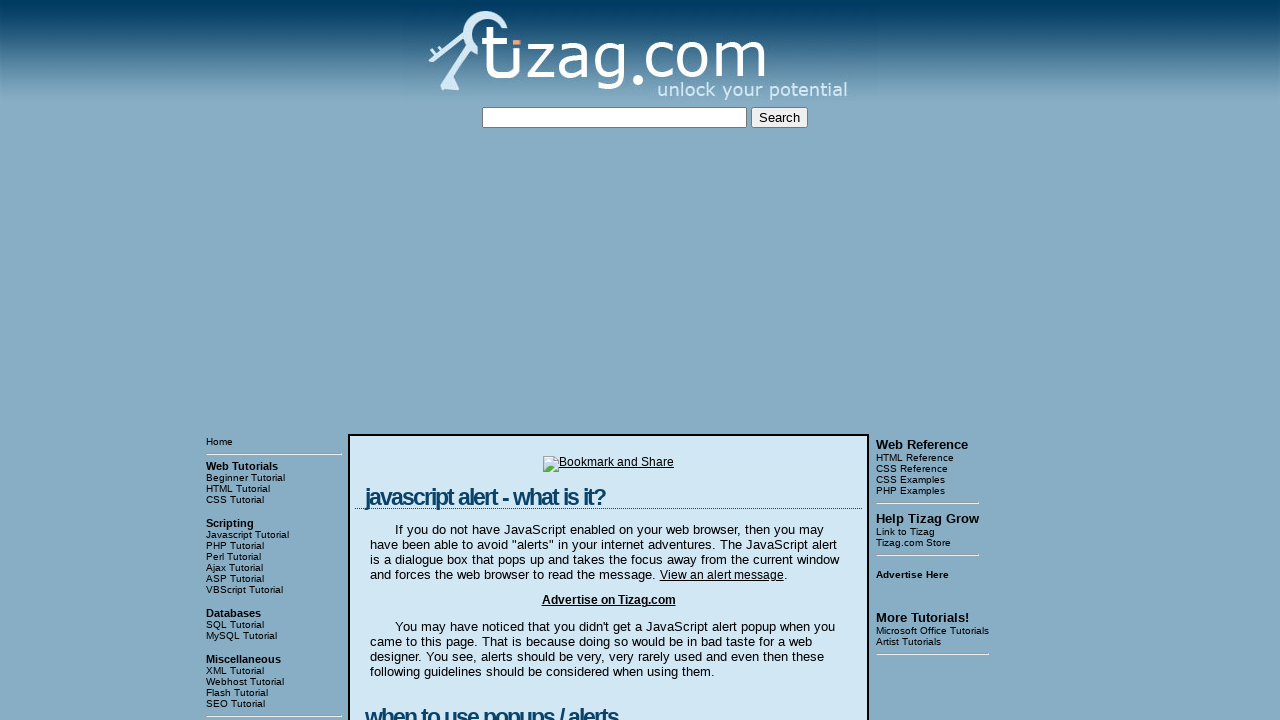

Clicked the Confirmation Alert button to trigger the alert popup at (428, 361) on xpath=//input[@value='Confirmation Alert']
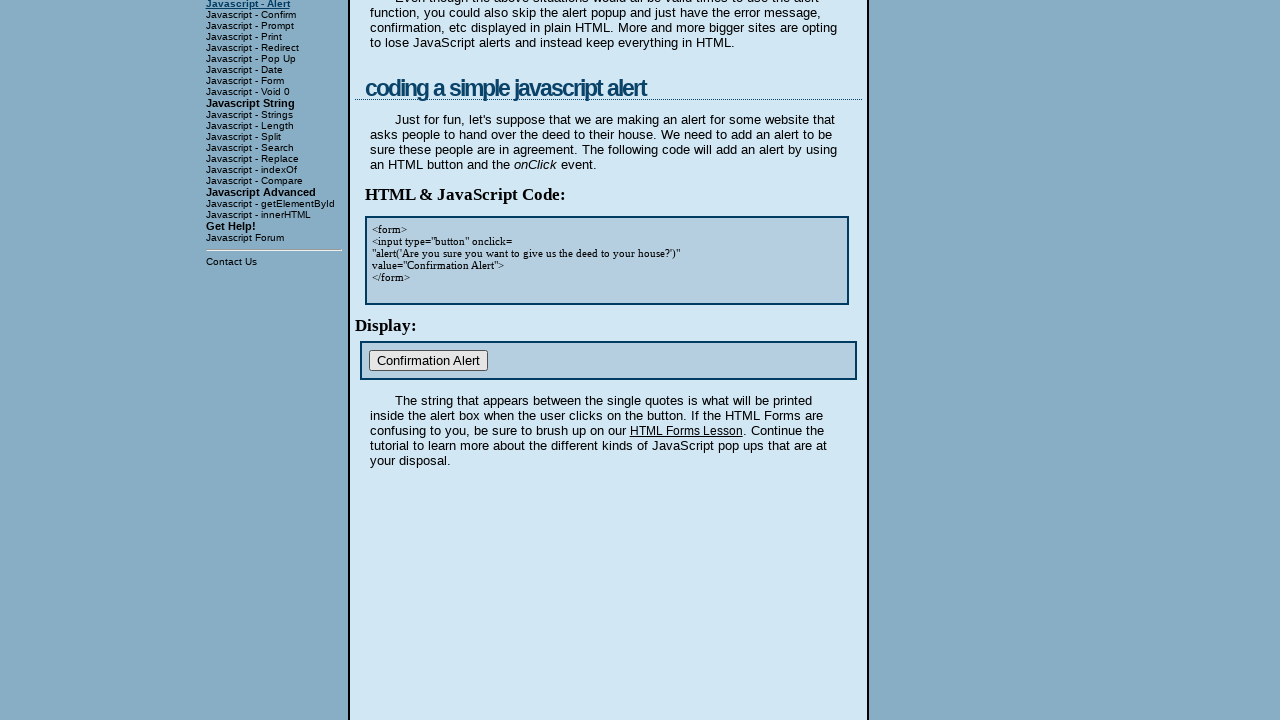

Set up dialog handler to accept confirmation alerts
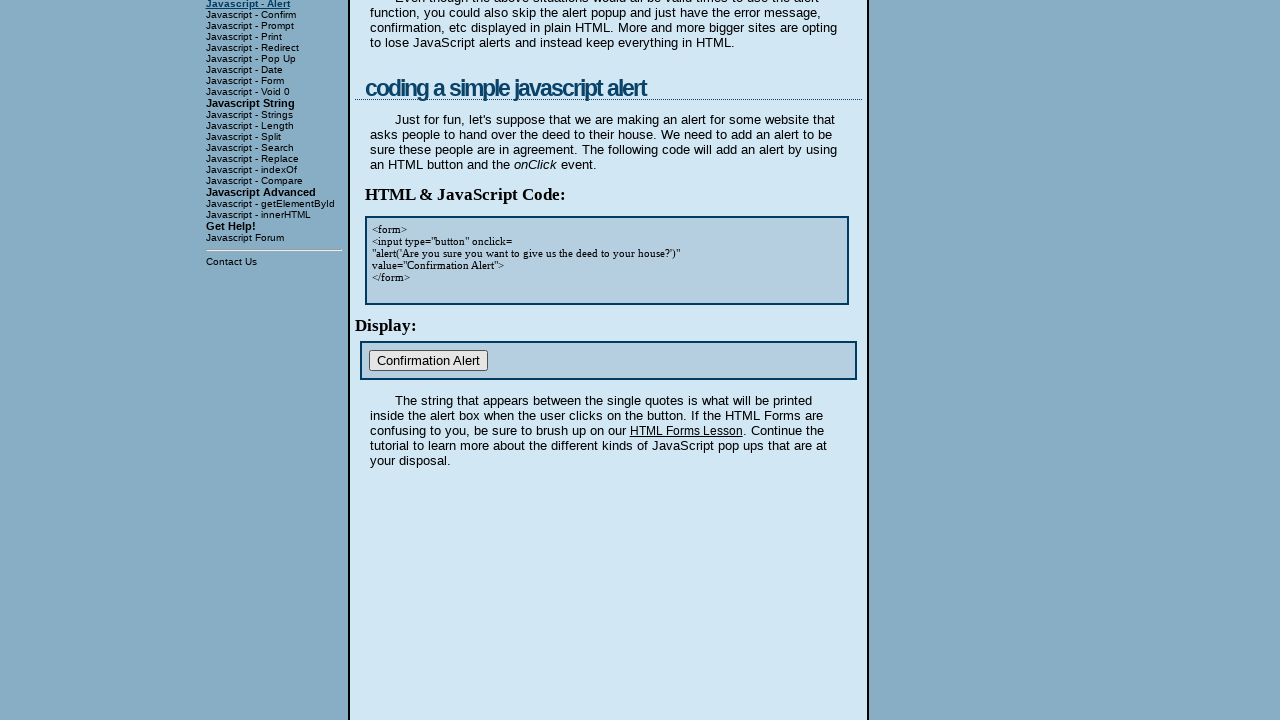

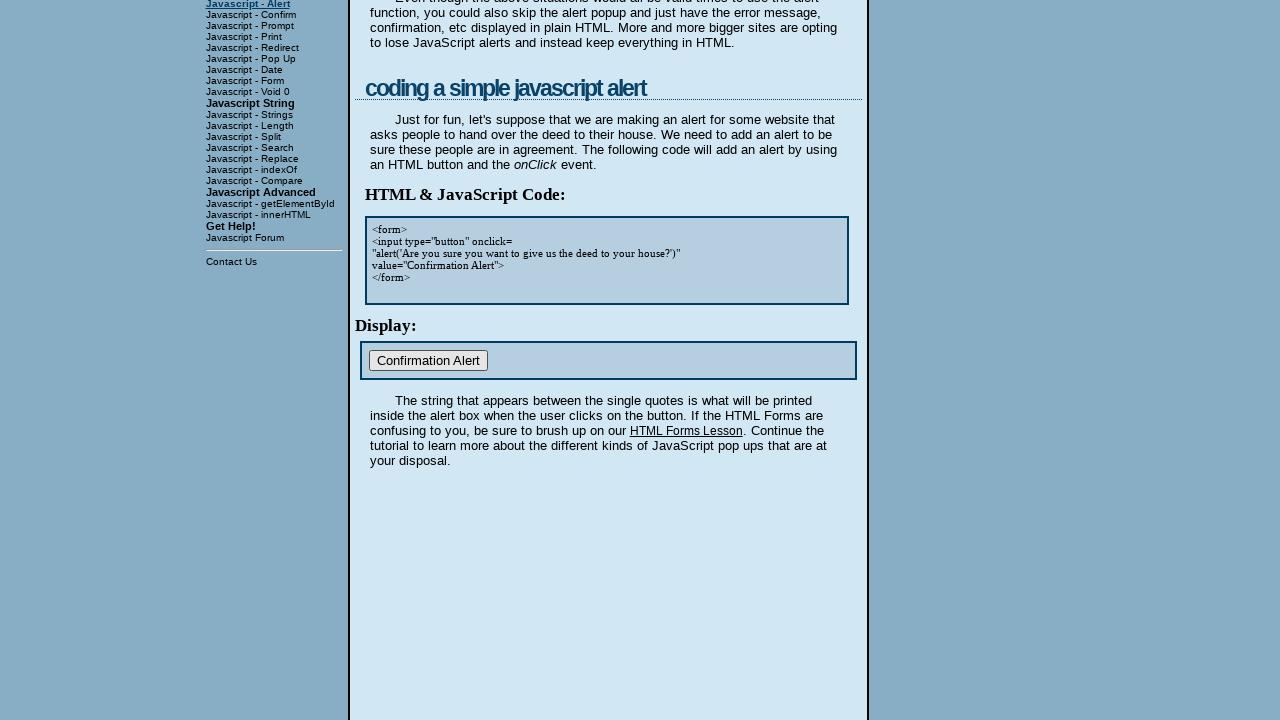